Tests that the toggle all checkbox updates state when individual items are completed or cleared

Starting URL: https://demo.playwright.dev/todomvc

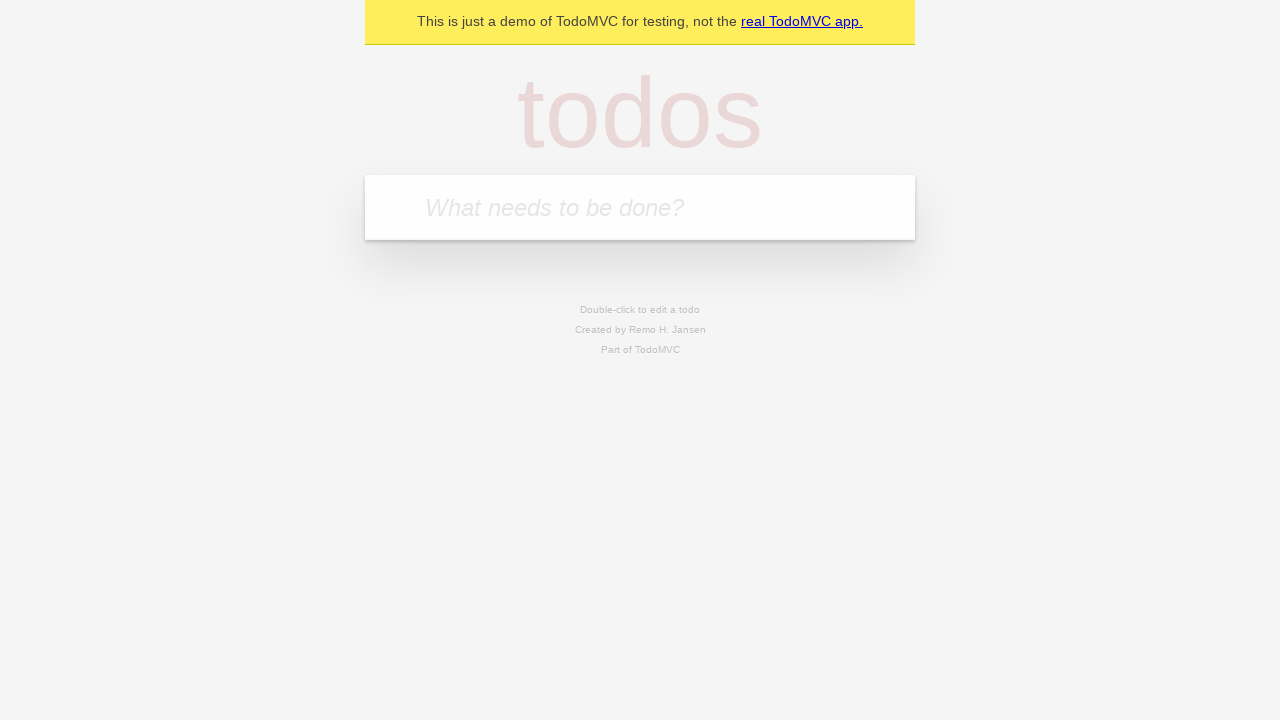

Filled todo input with 'buy some cheese' on internal:attr=[placeholder="What needs to be done?"i]
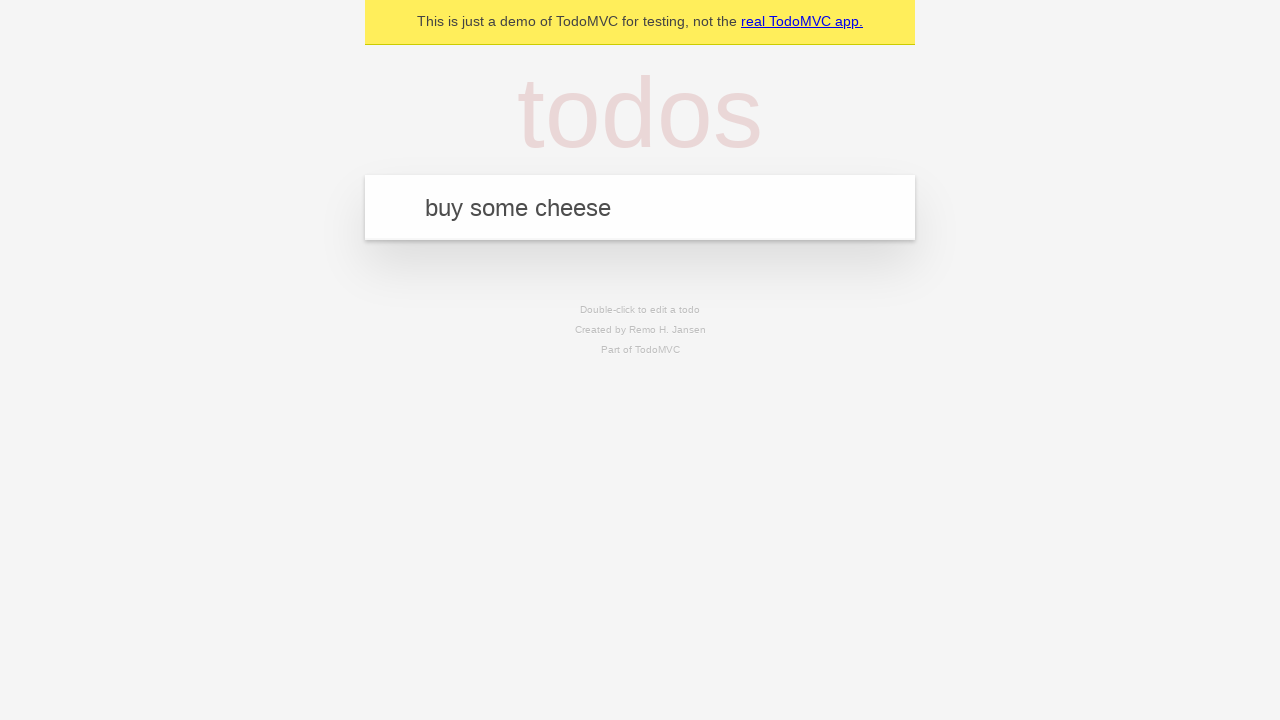

Pressed Enter to add todo 'buy some cheese' on internal:attr=[placeholder="What needs to be done?"i]
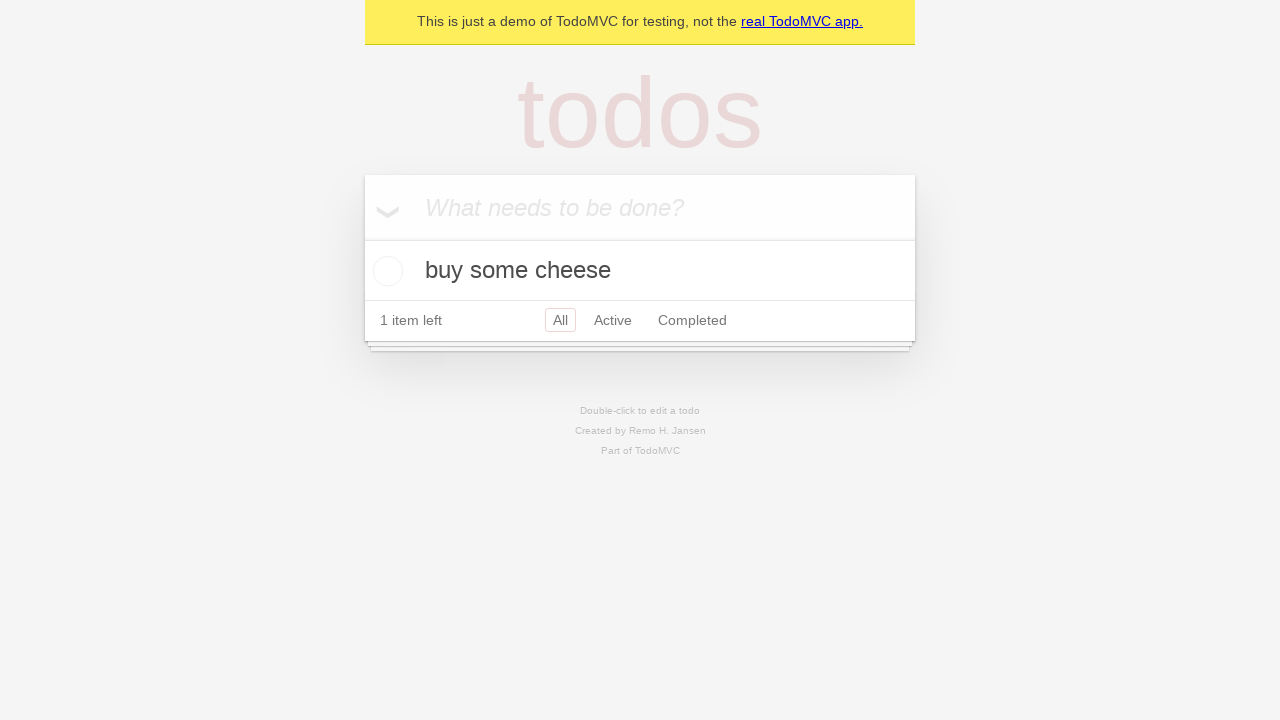

Filled todo input with 'feed the cat' on internal:attr=[placeholder="What needs to be done?"i]
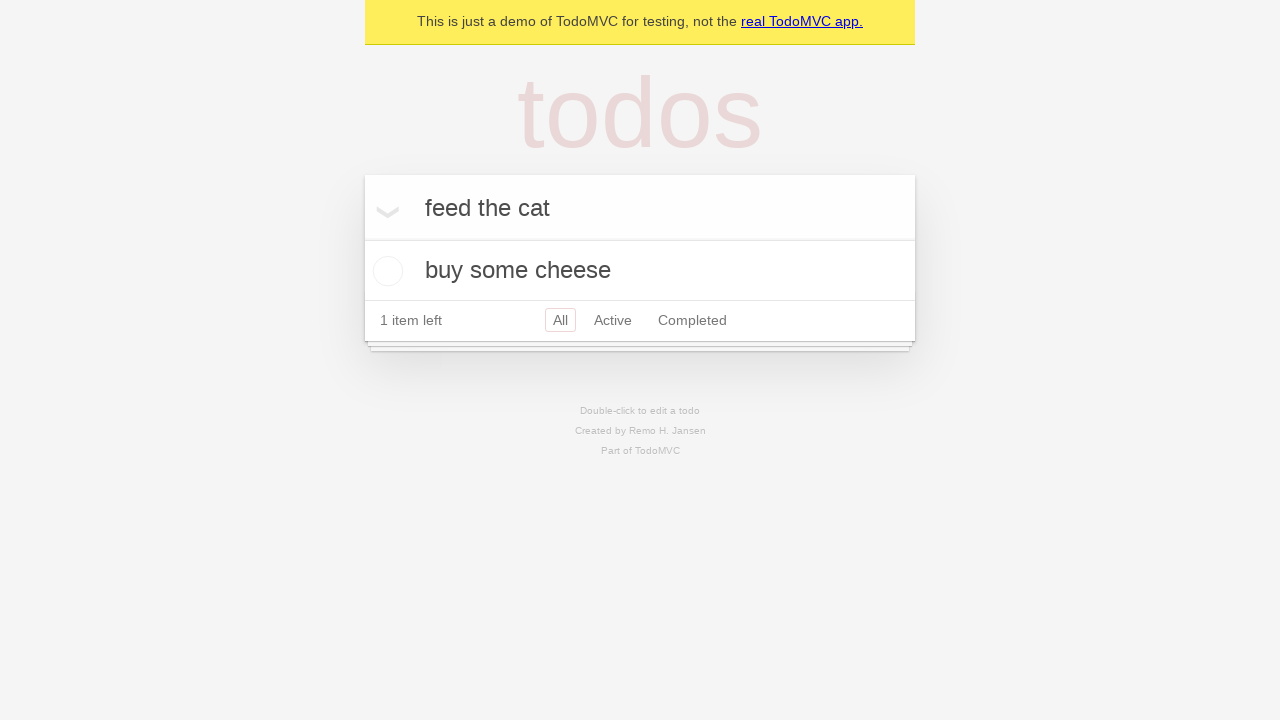

Pressed Enter to add todo 'feed the cat' on internal:attr=[placeholder="What needs to be done?"i]
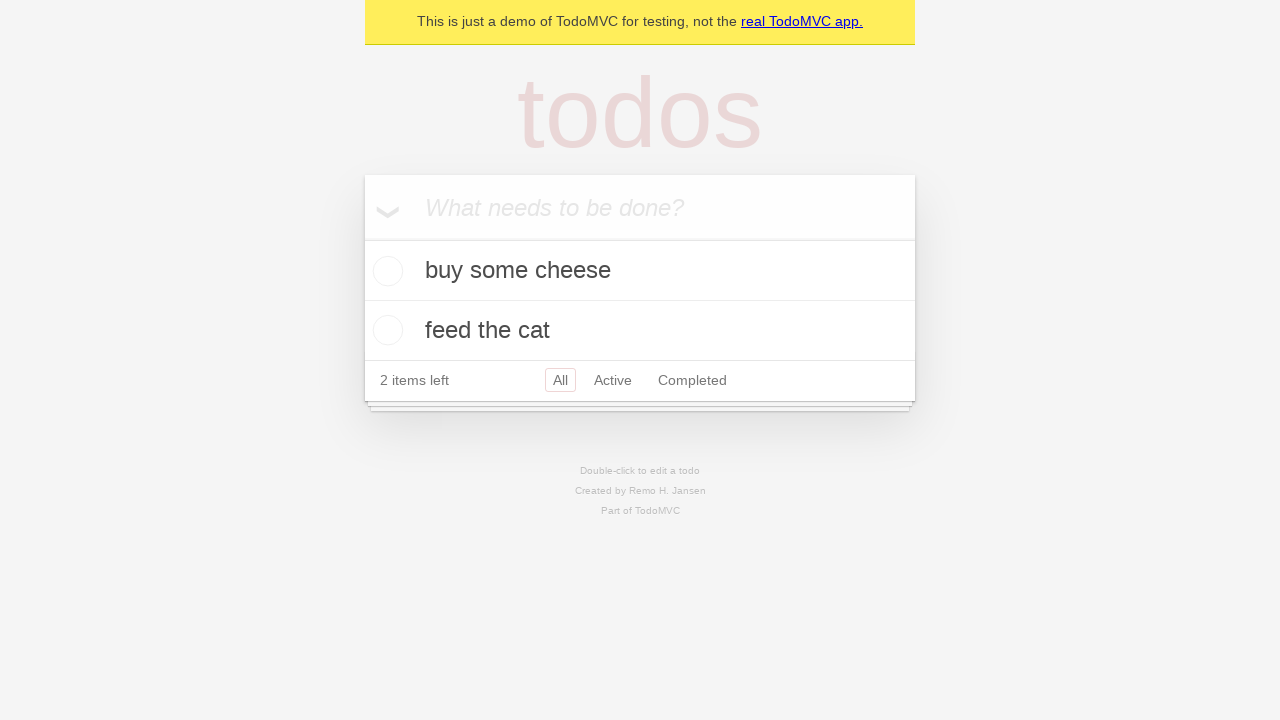

Filled todo input with 'book a doctors appointment' on internal:attr=[placeholder="What needs to be done?"i]
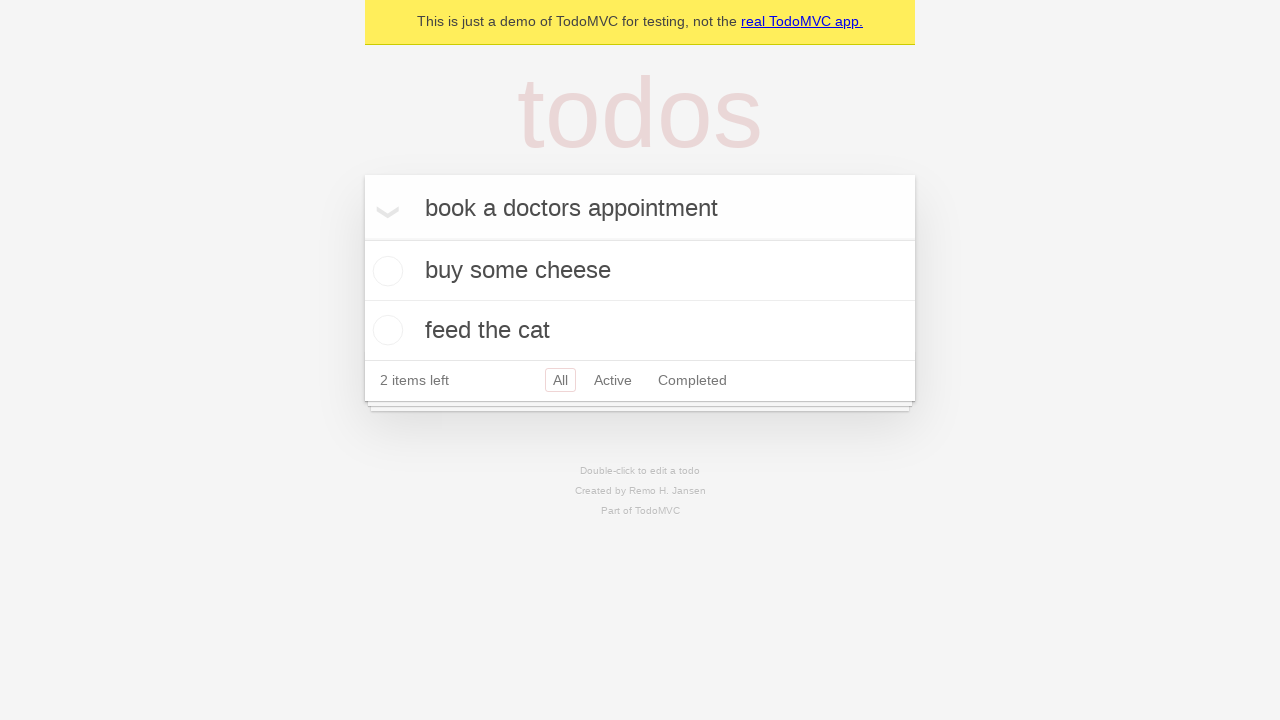

Pressed Enter to add todo 'book a doctors appointment' on internal:attr=[placeholder="What needs to be done?"i]
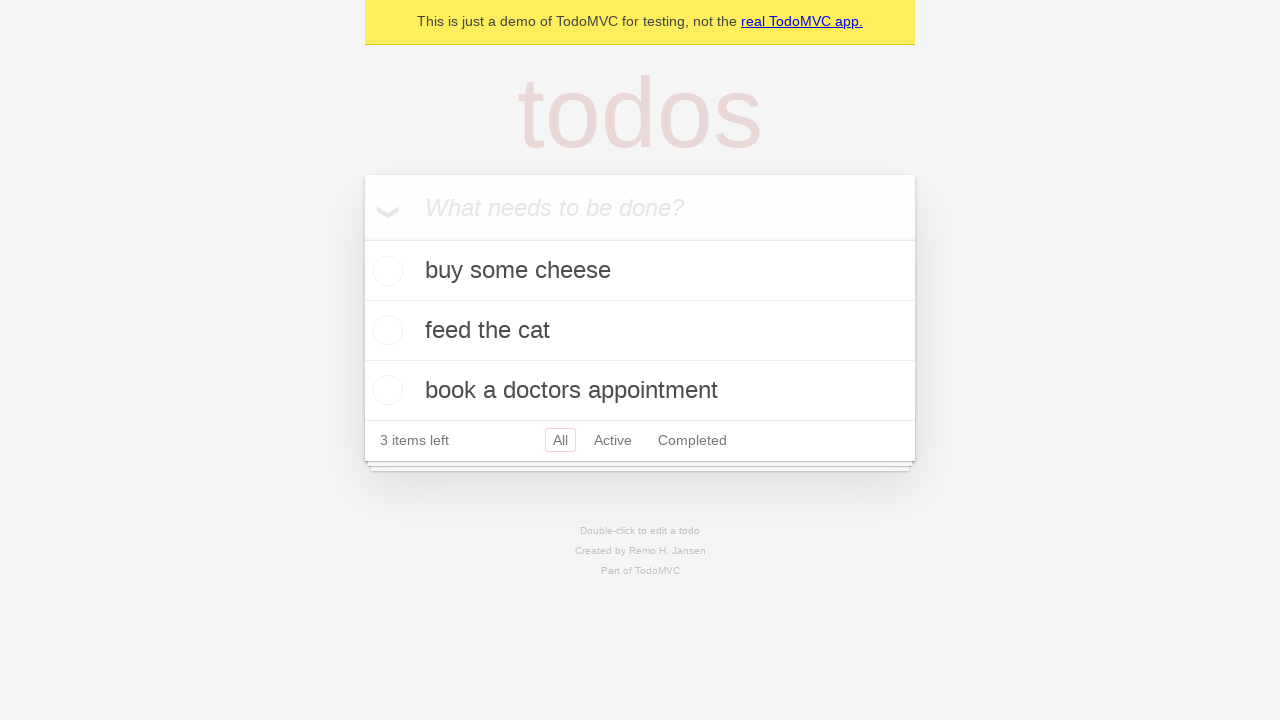

Waited for all three todo items to load
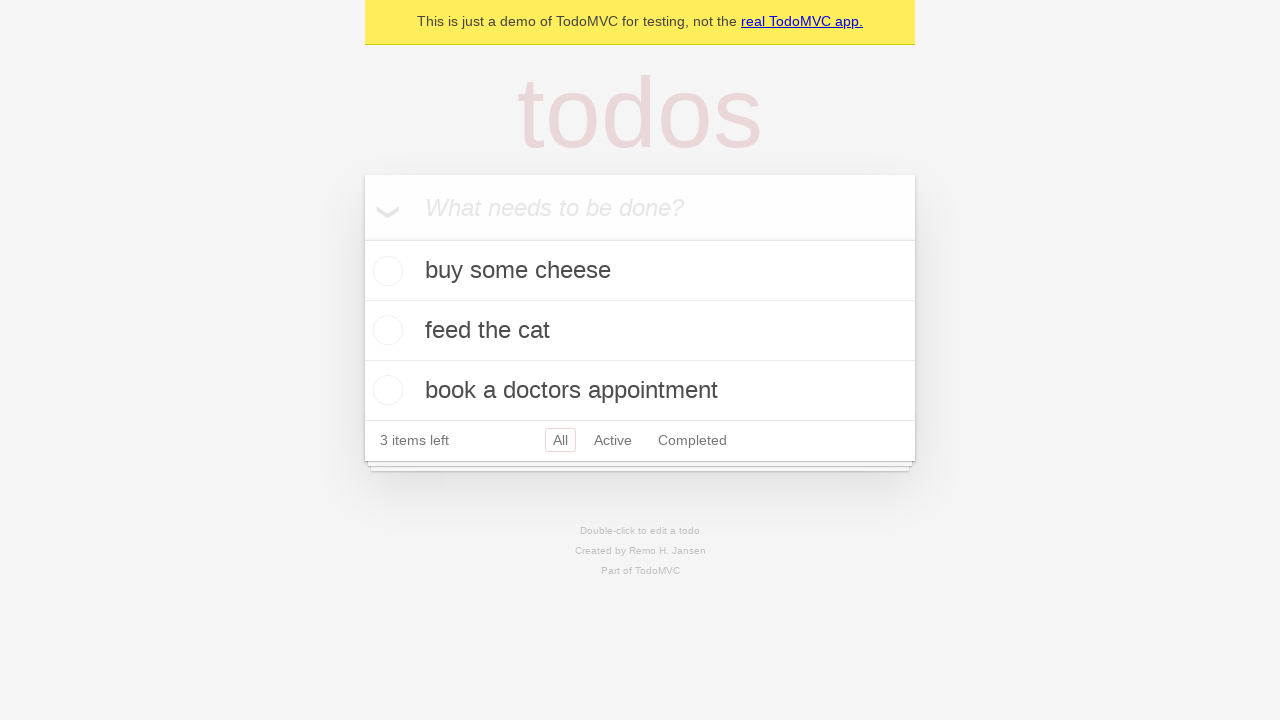

Checked the toggle all checkbox to mark all items as complete at (362, 238) on internal:label="Mark all as complete"i
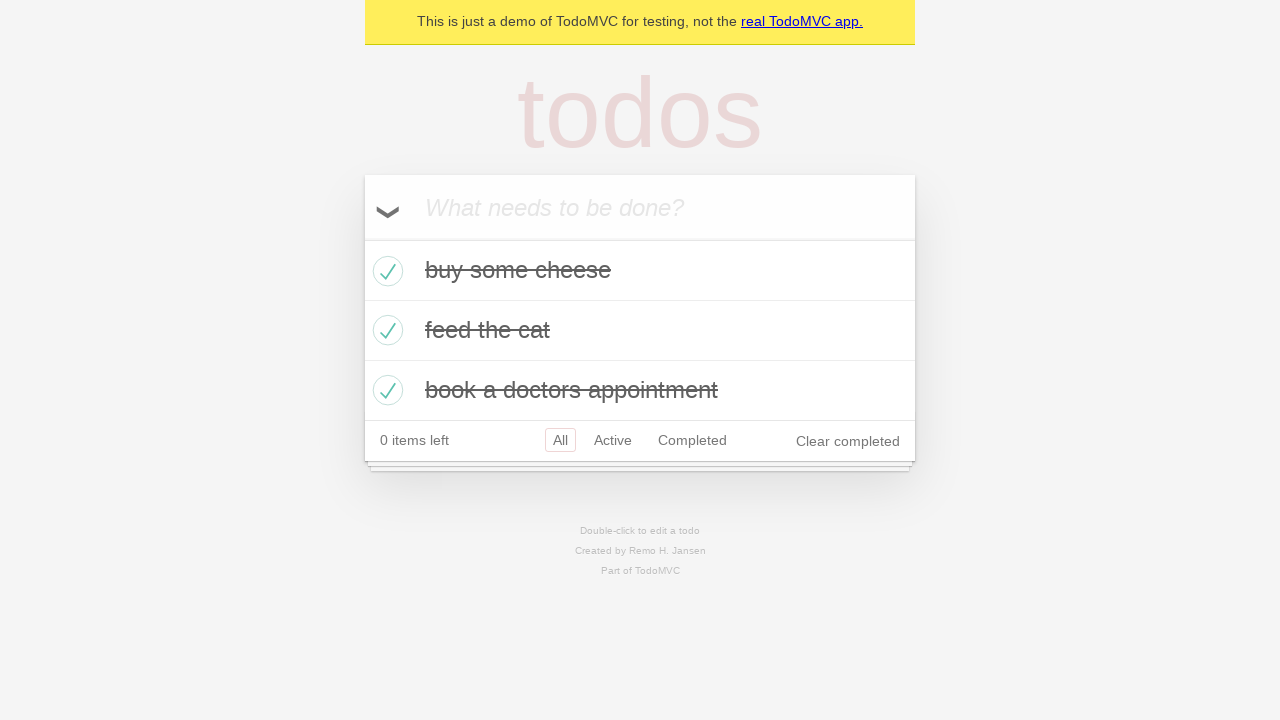

Unchecked the first todo item at (385, 271) on [data-testid='todo-item'] >> nth=0 >> internal:role=checkbox
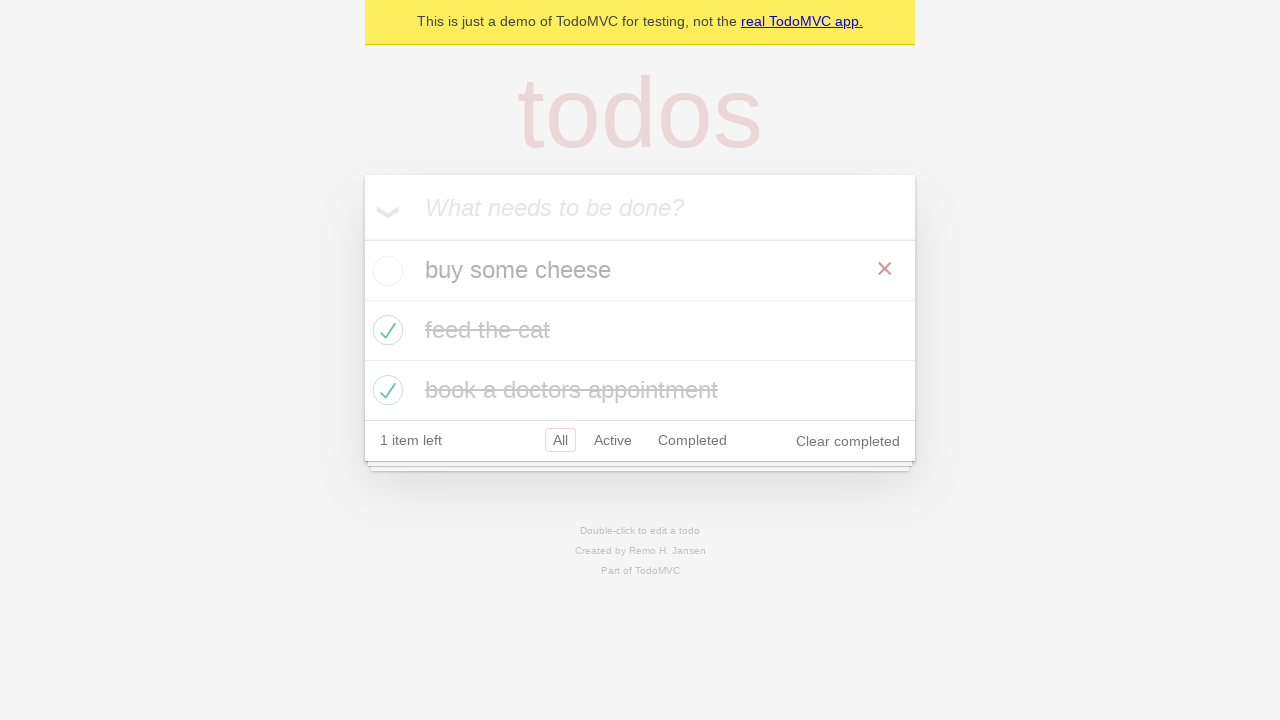

Checked the first todo item again at (385, 271) on [data-testid='todo-item'] >> nth=0 >> internal:role=checkbox
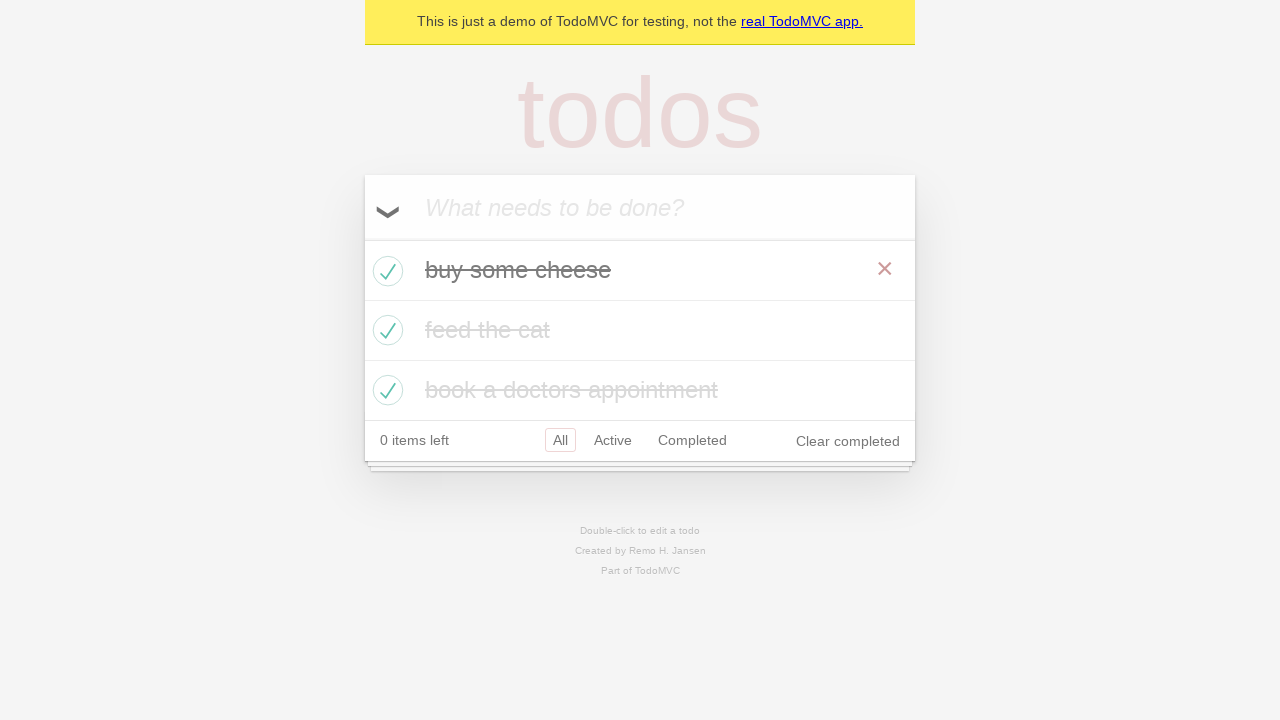

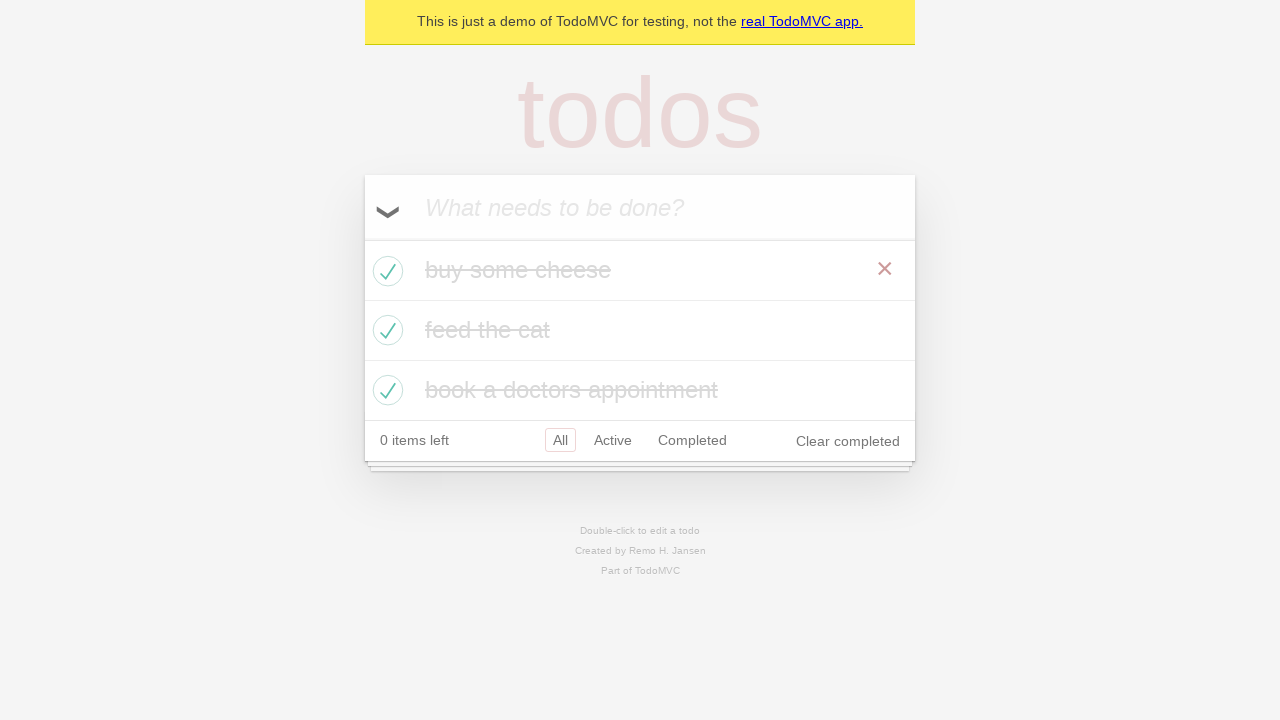